Tests navigation through all menu options on the website, clicking through Solutions, About Us, Services, Products, Locations, and Admin Page links

Starting URL: https://parabank.parasoft.com/parabank/index.htm

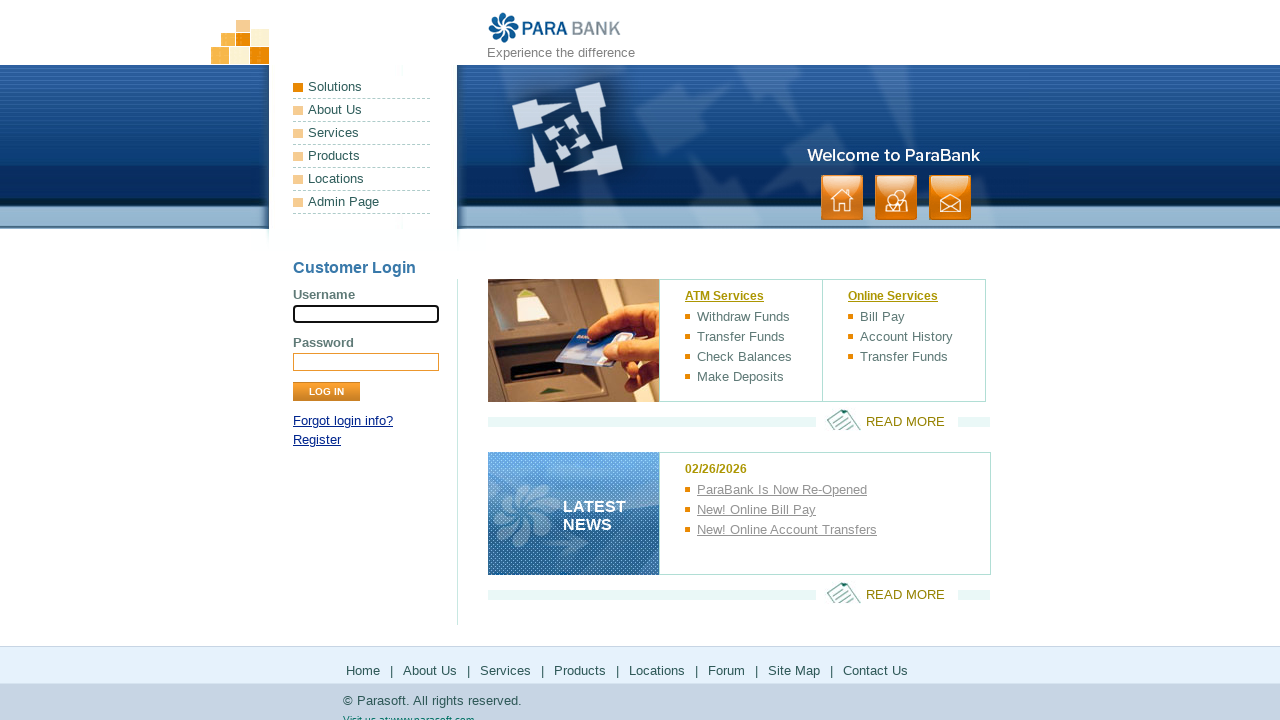

Clicked Solutions menu option at (362, 88) on .Solutions
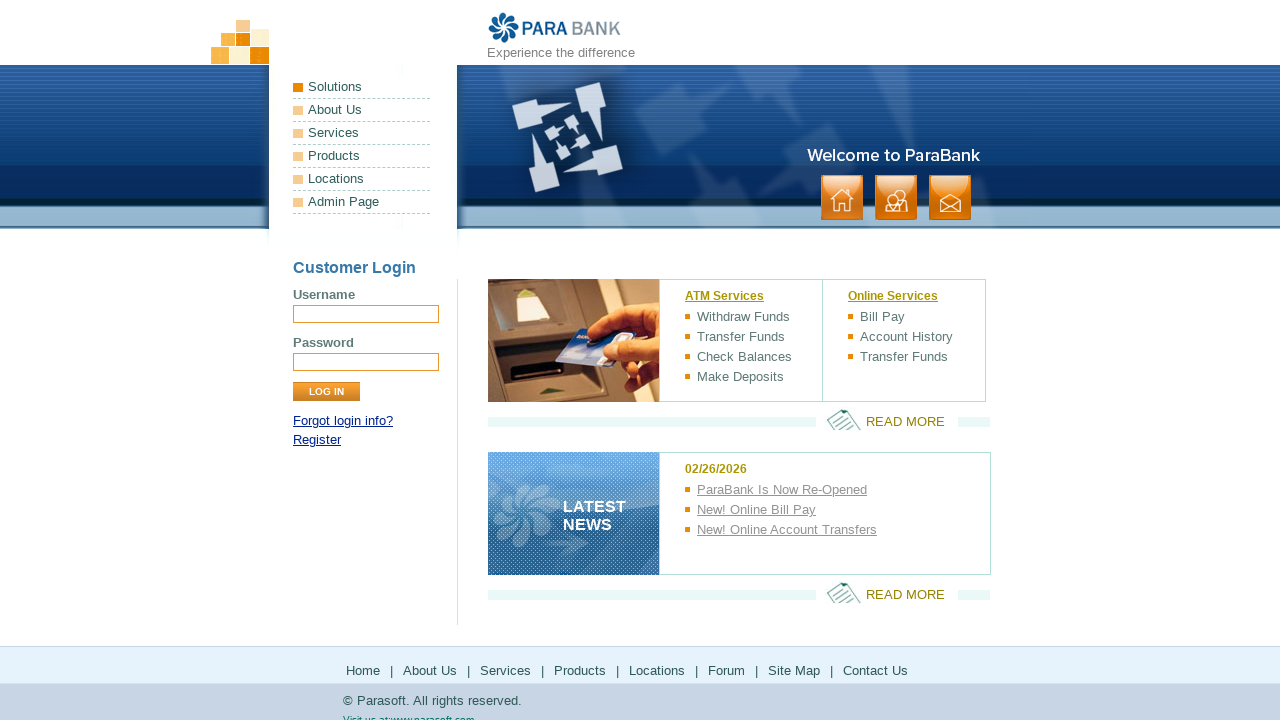

Clicked About Us link at (362, 110) on text=About Us
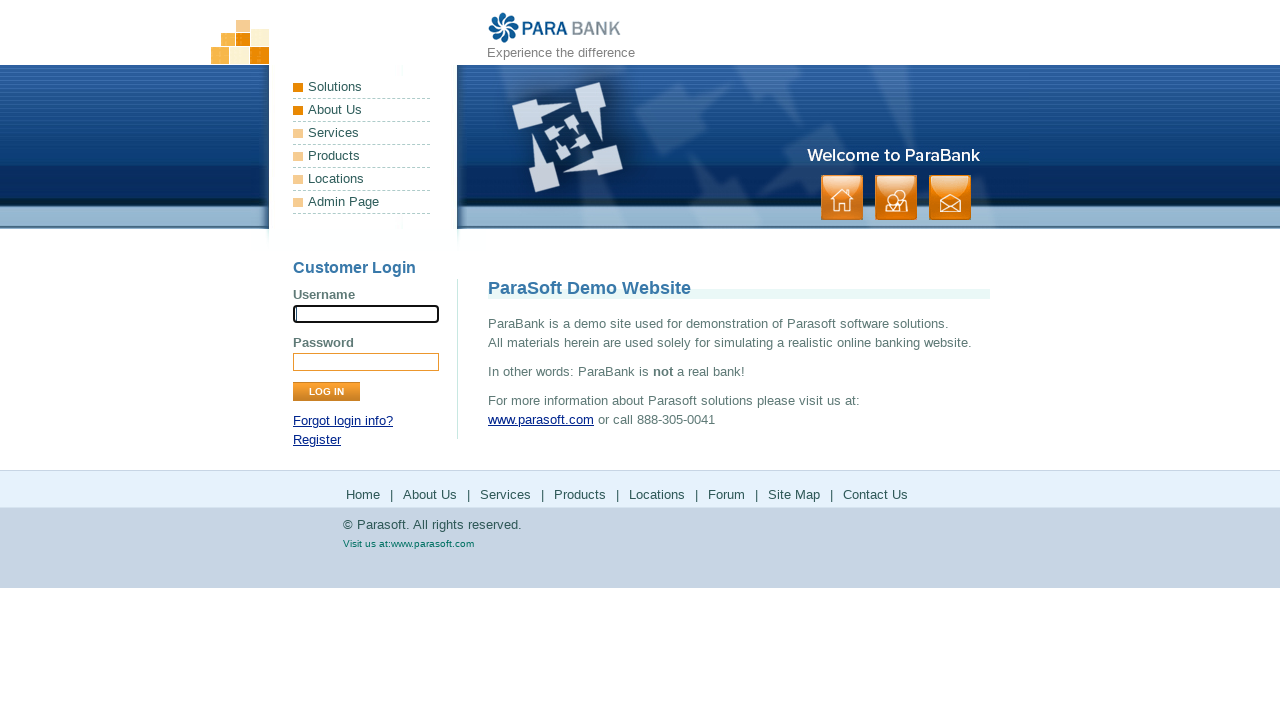

Clicked Services link at (362, 133) on text=Services
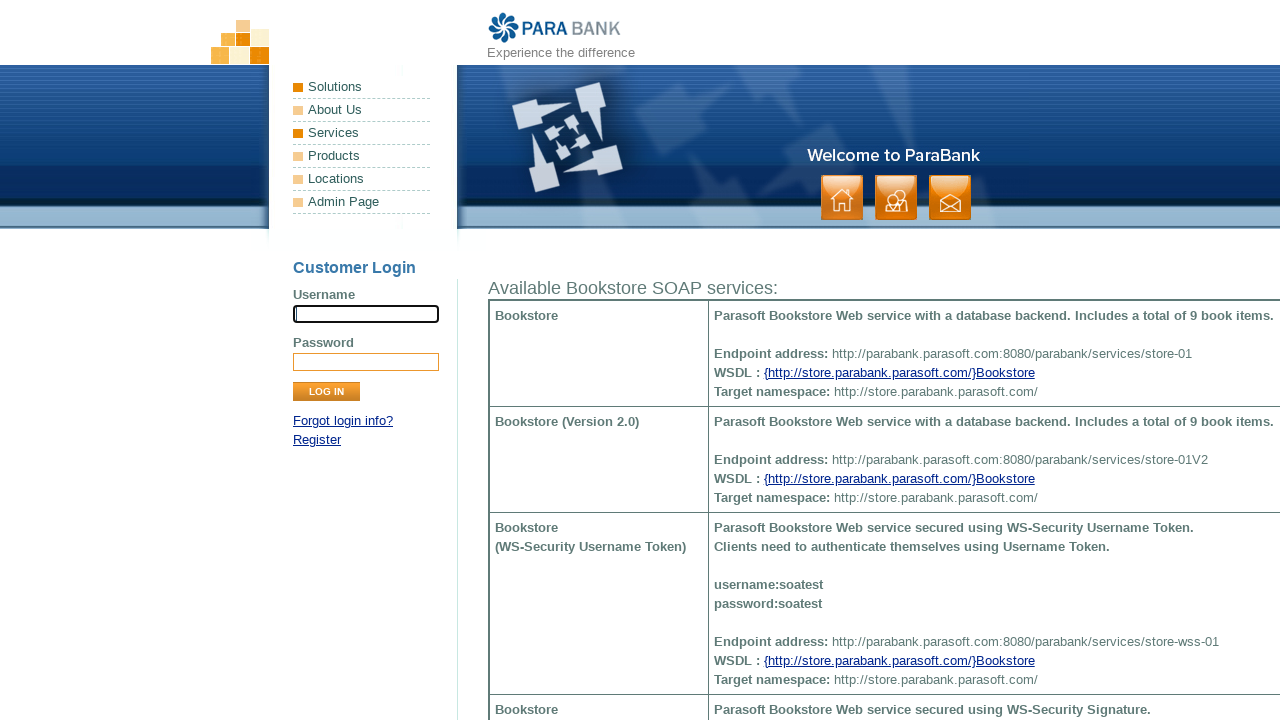

Clicked Products link at (362, 156) on text=Products
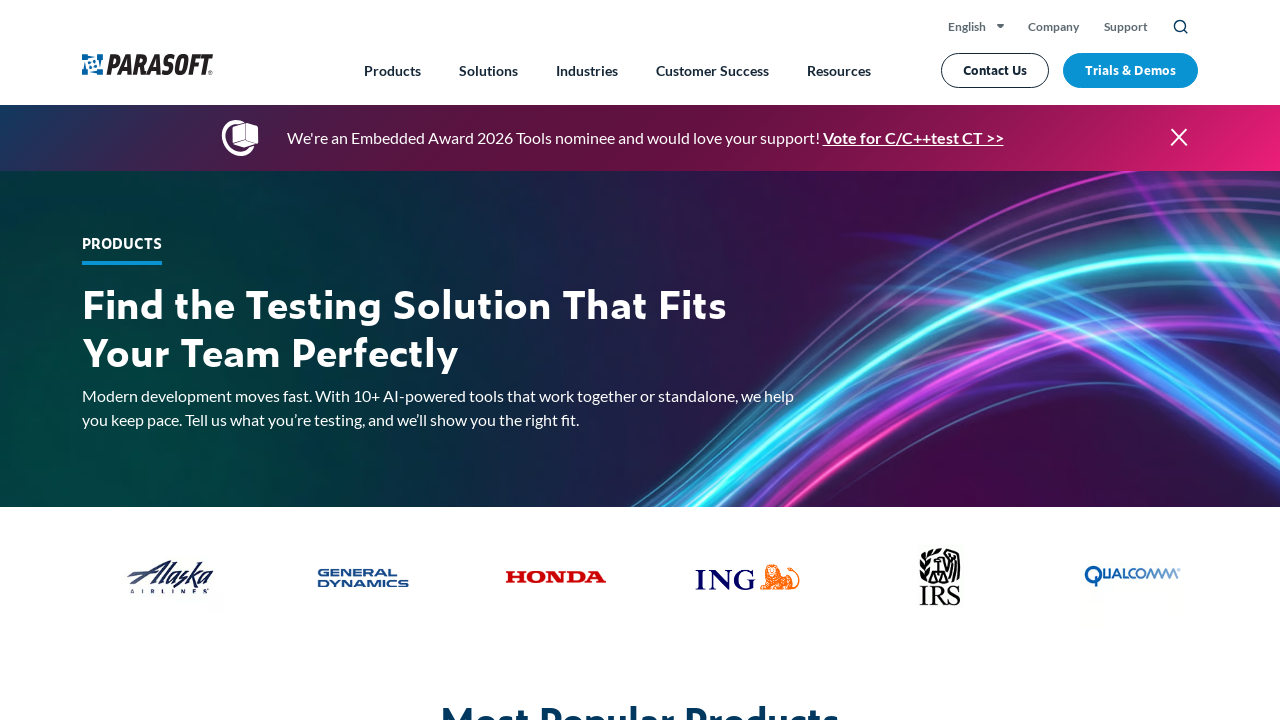

Navigated back from Products external site
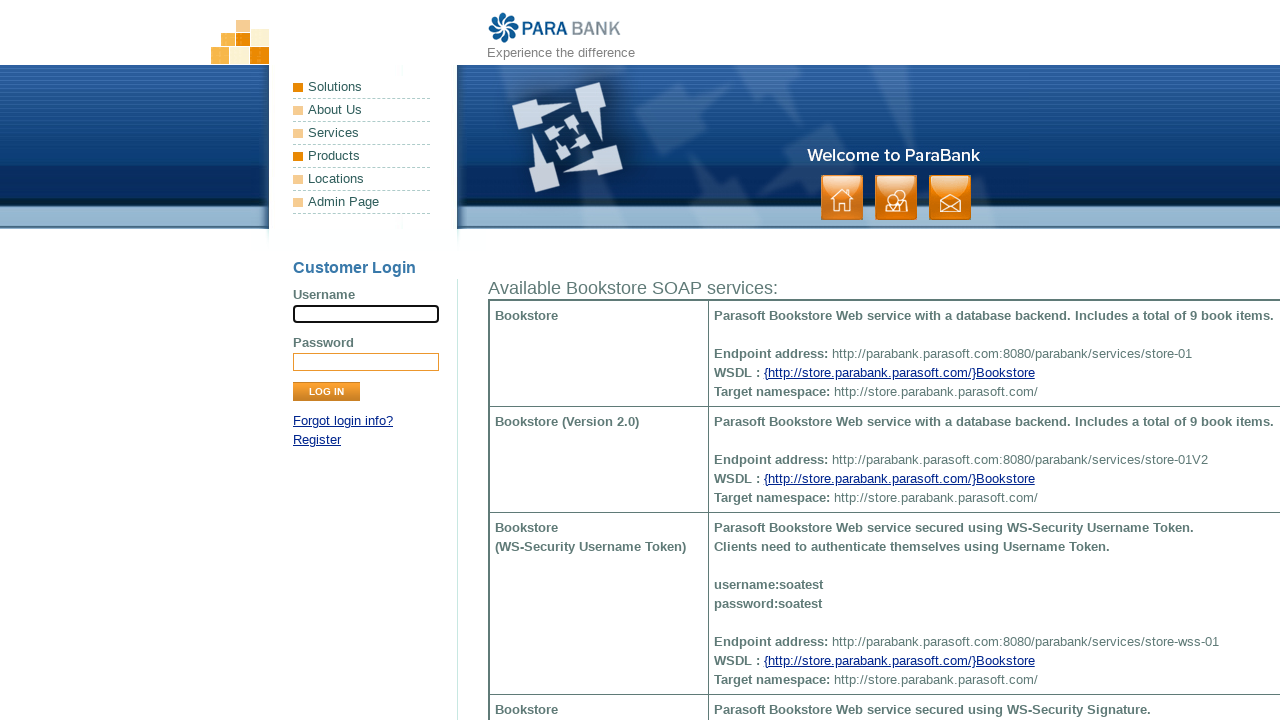

Clicked Locations link at (362, 179) on text=Locations
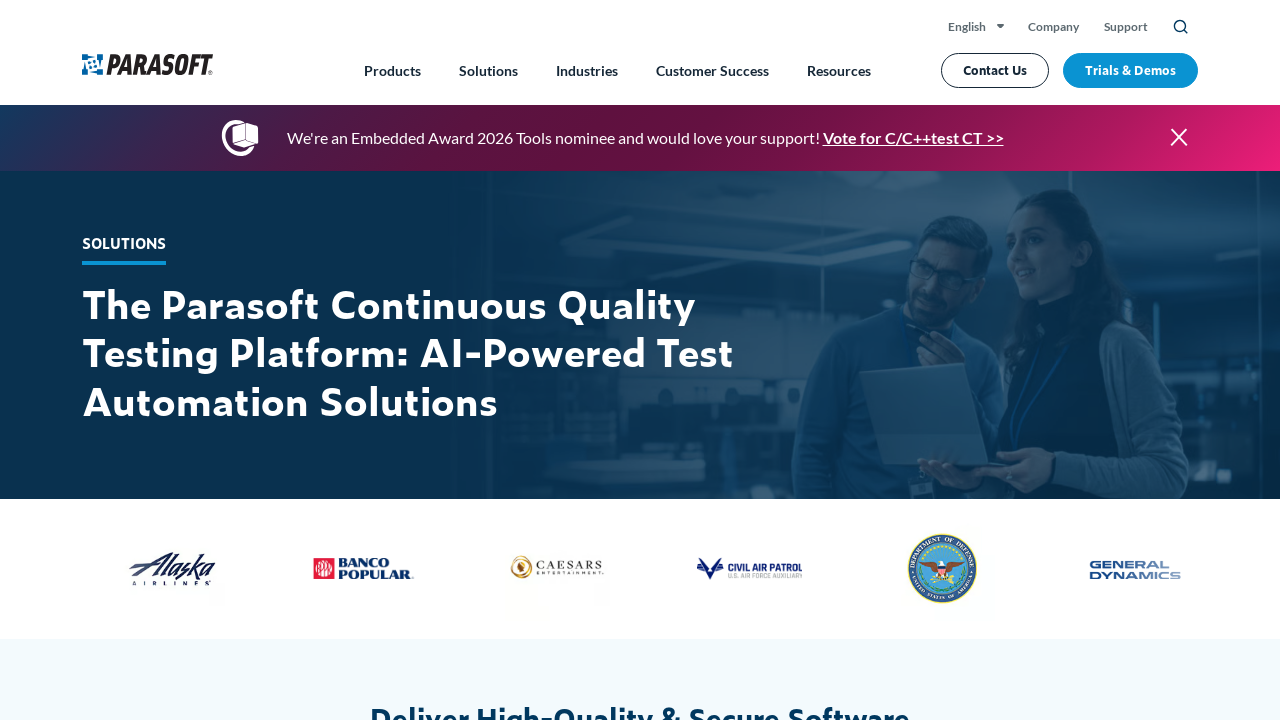

Navigated back from Locations external site
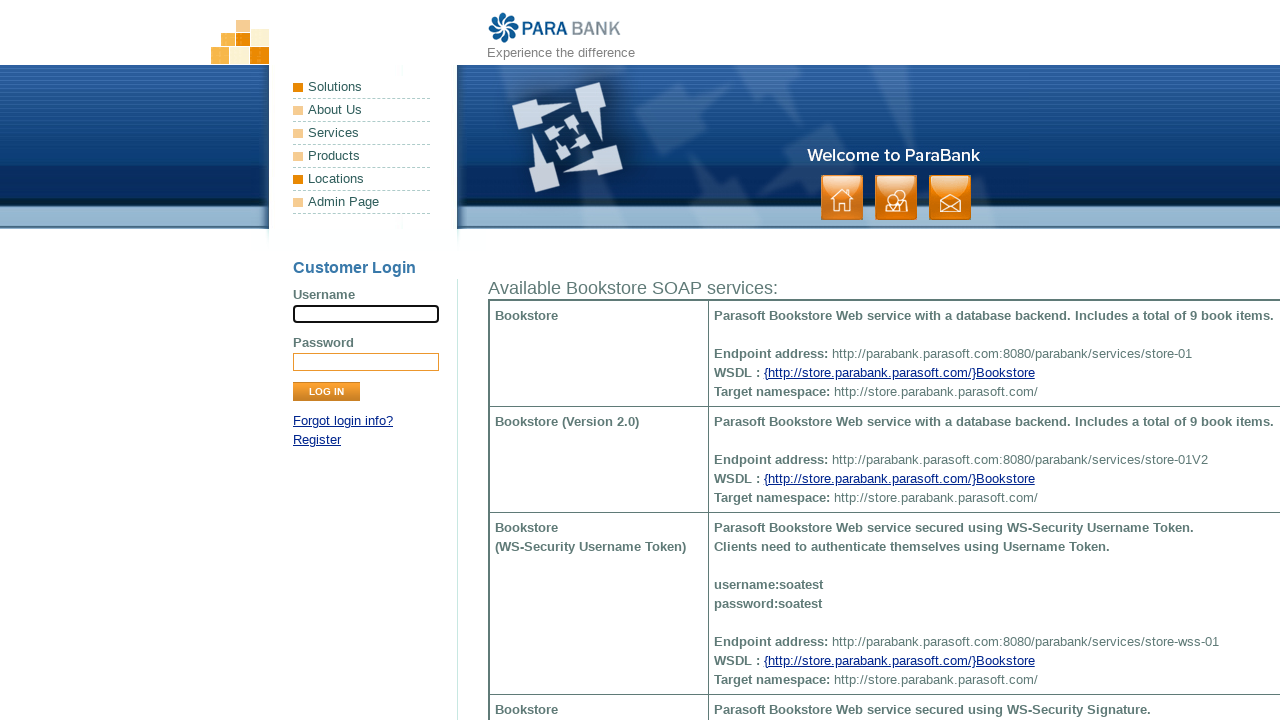

Clicked Admin Page link at (362, 202) on text=Admin Page
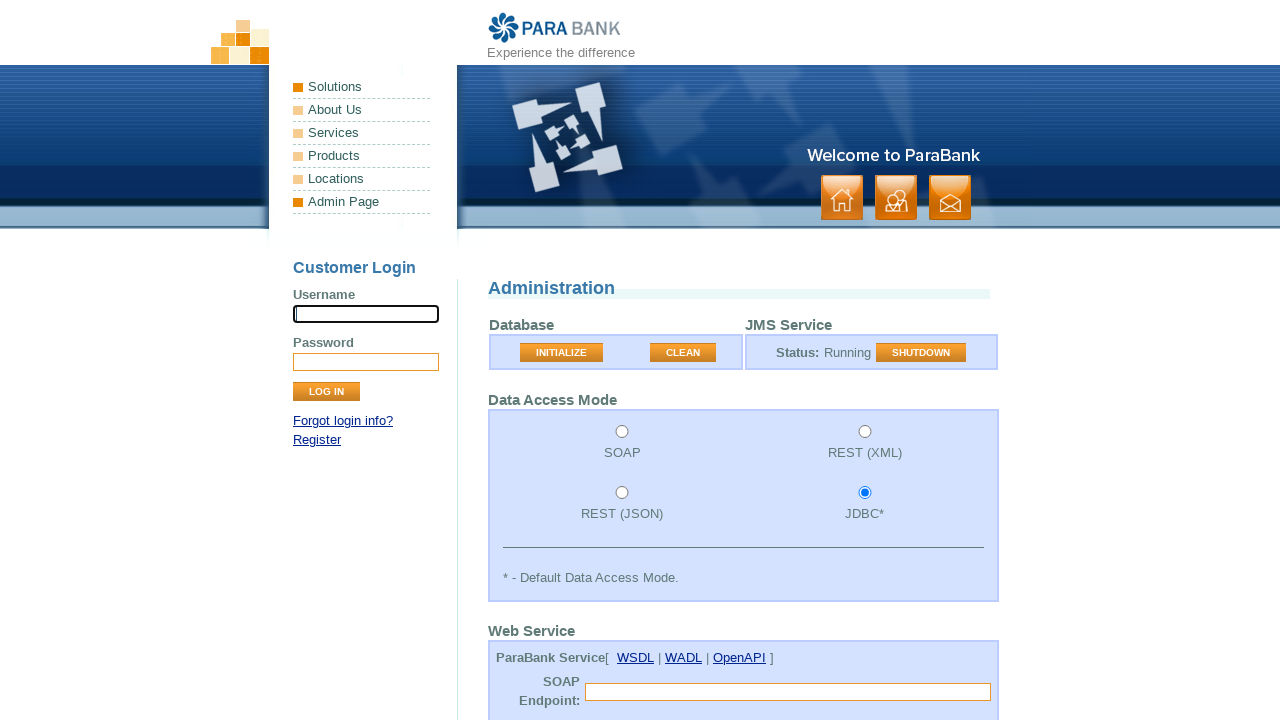

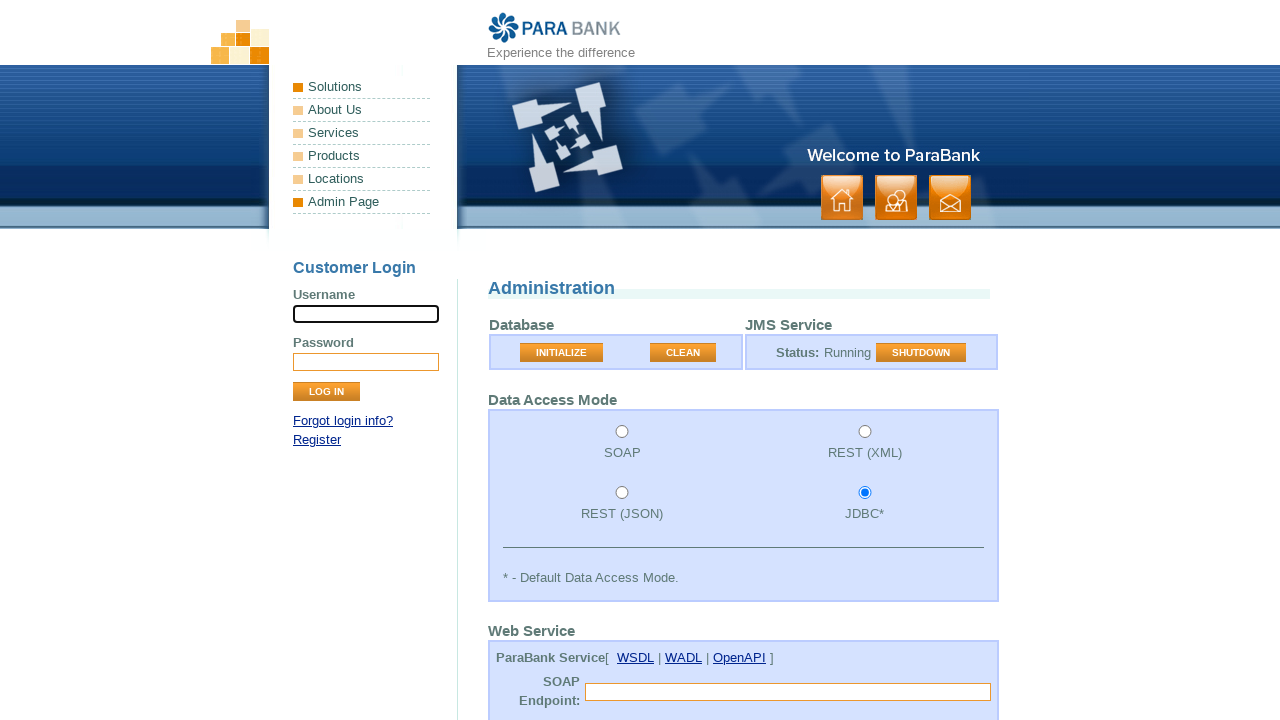